Tests JavaScript prompt dialog by clicking a button, entering text in the prompt, accepting it, and verifying the entered text appears in the result

Starting URL: https://testcenter.techproeducation.com/index.php?page=javascript-alerts

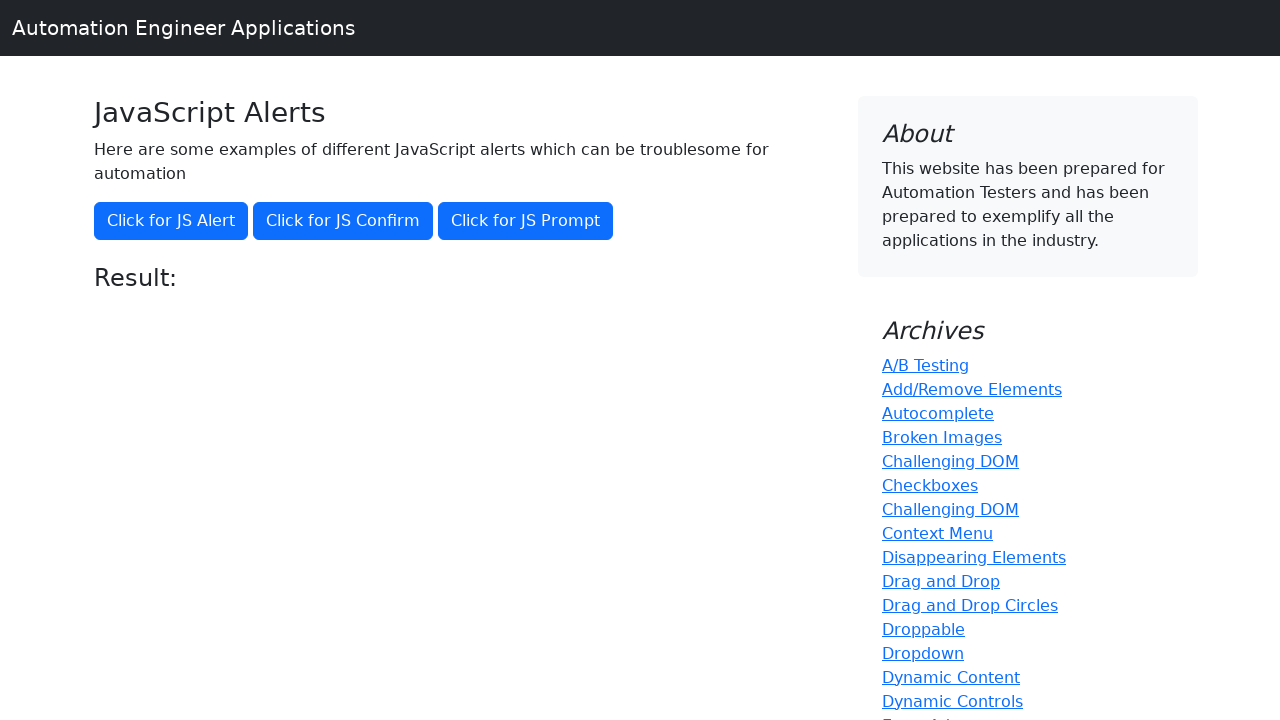

Set up dialog handler to accept prompt with text 'TestUser123'
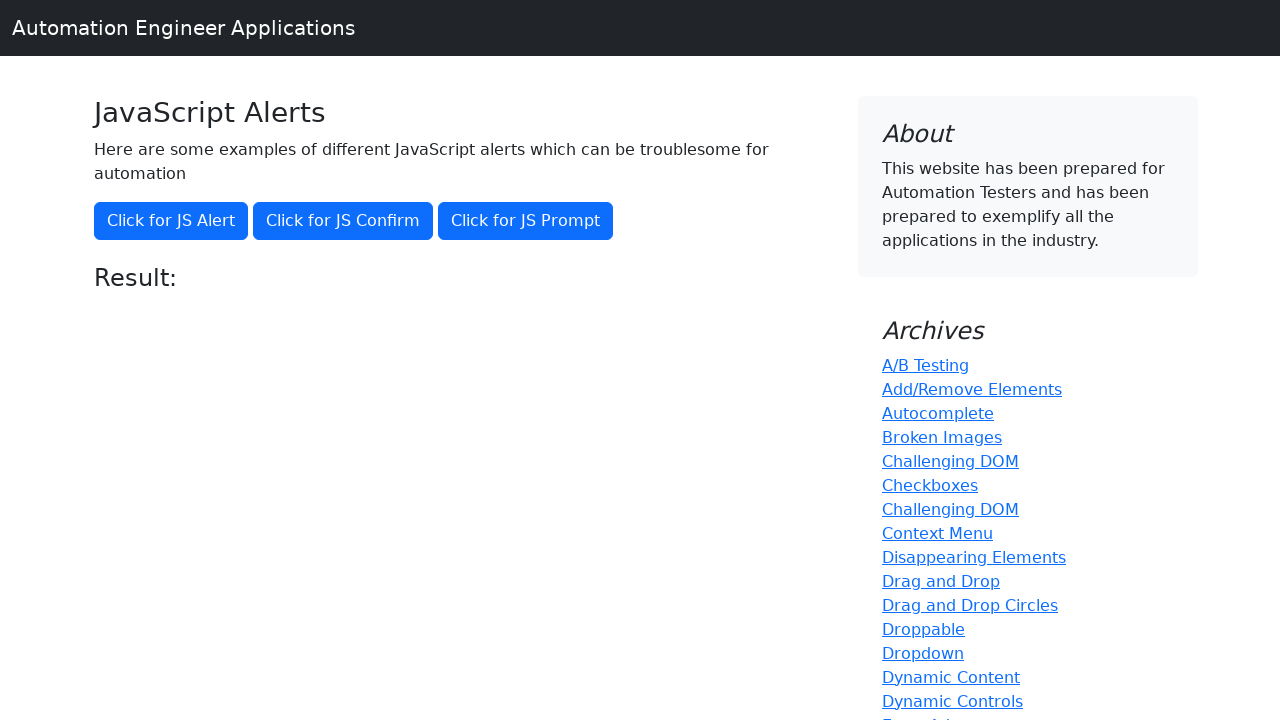

Clicked the third button to trigger JavaScript prompt dialog at (526, 221) on (//button[@class='btn btn-primary'])[3]
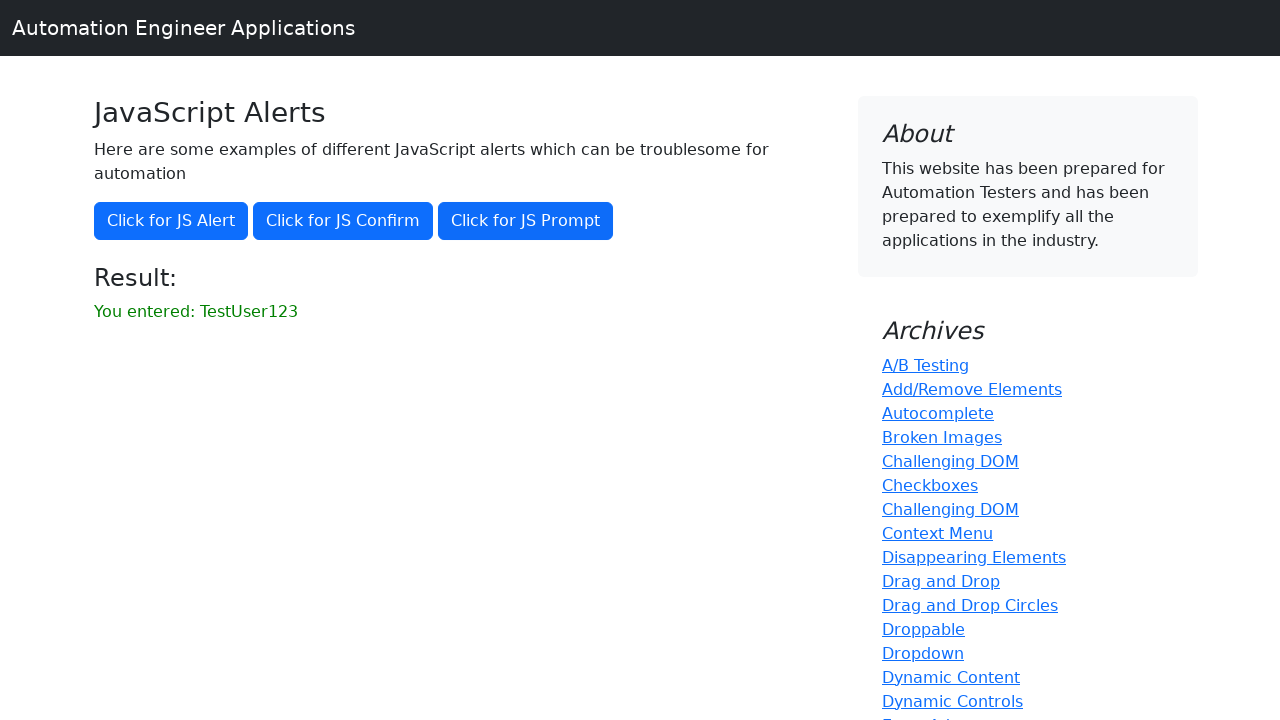

Located the result element containing the prompt response
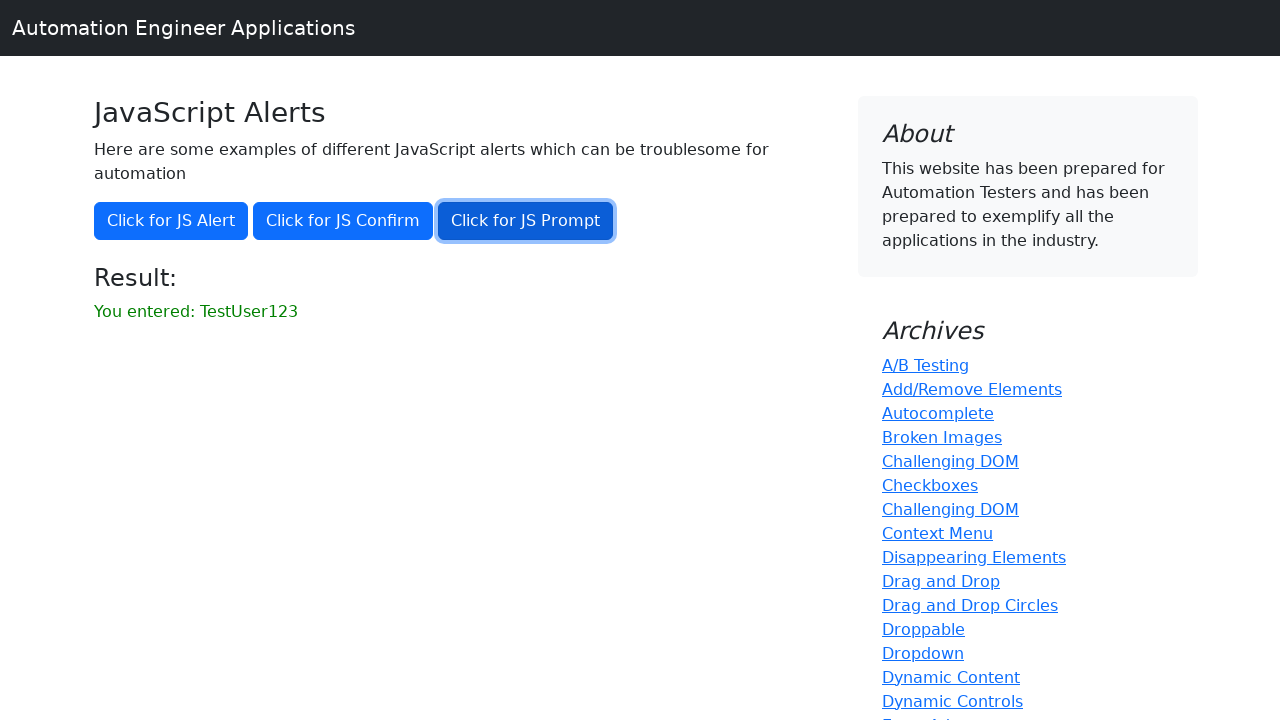

Verified that entered text 'TestUser123' appears in the result element
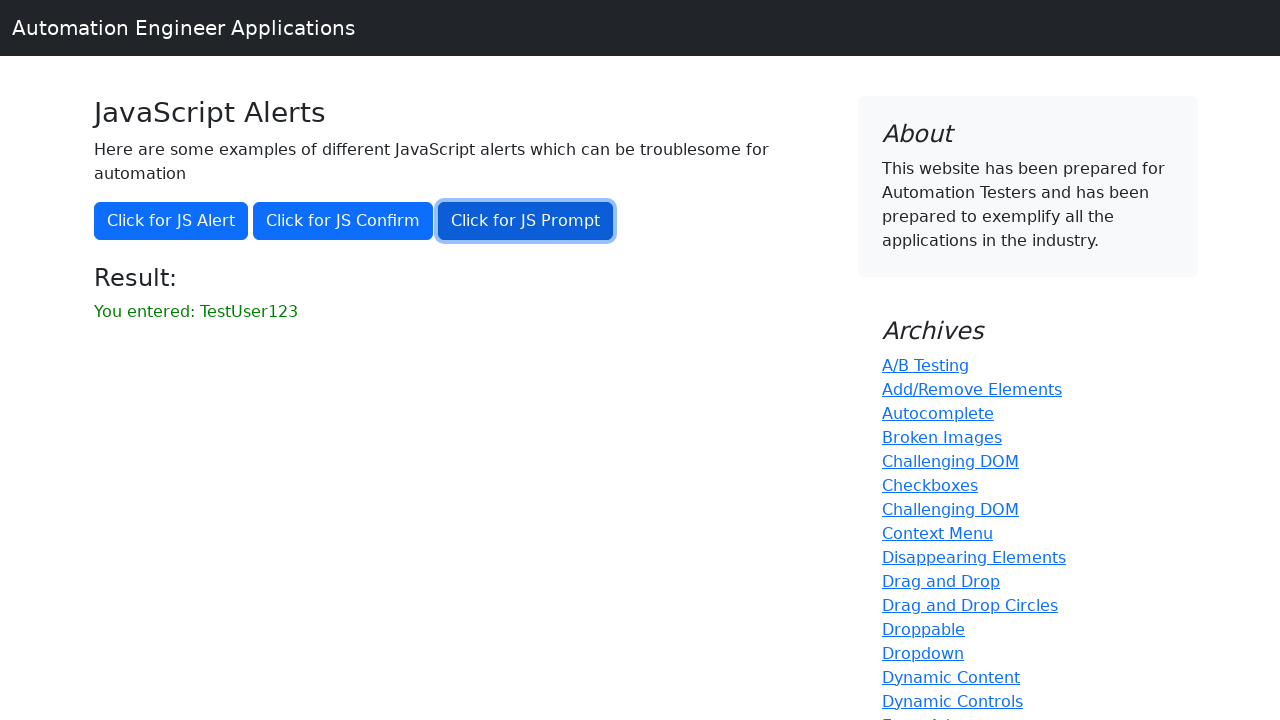

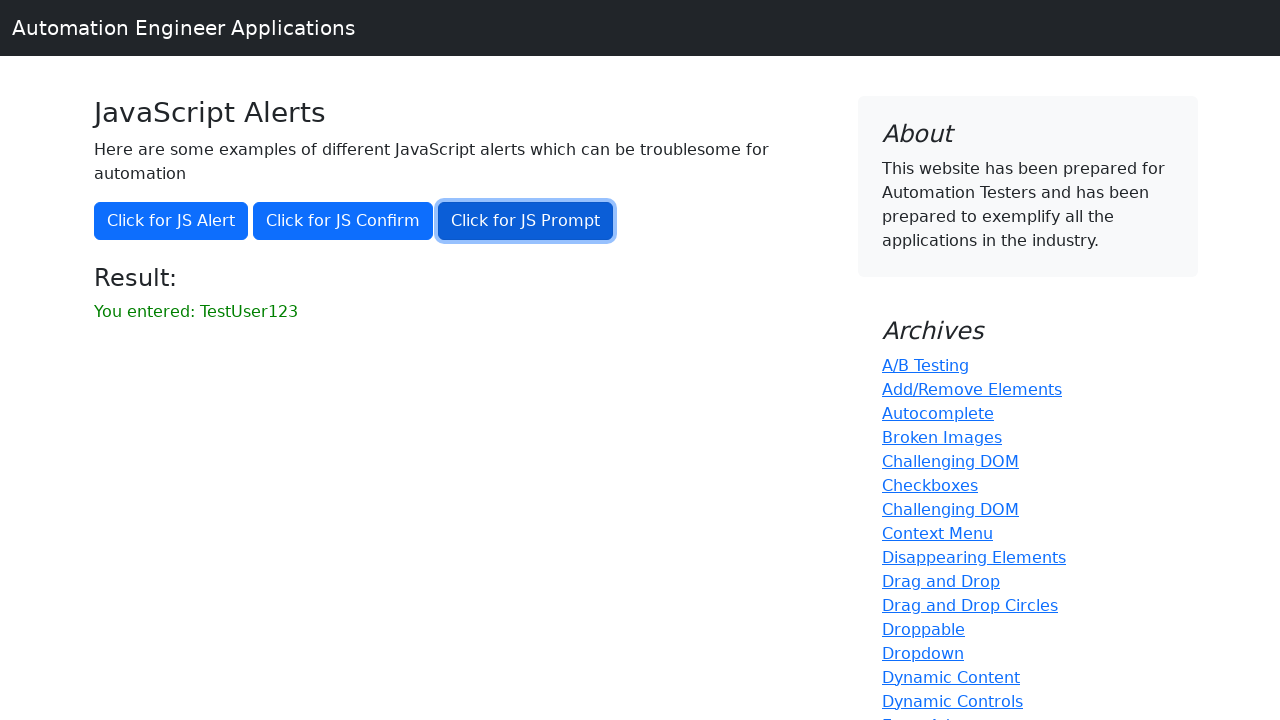